Tests file download functionality by clicking on a download link on the Heroku test app, then navigates to the upload page to verify upload form is accessible.

Starting URL: https://the-internet.herokuapp.com/download

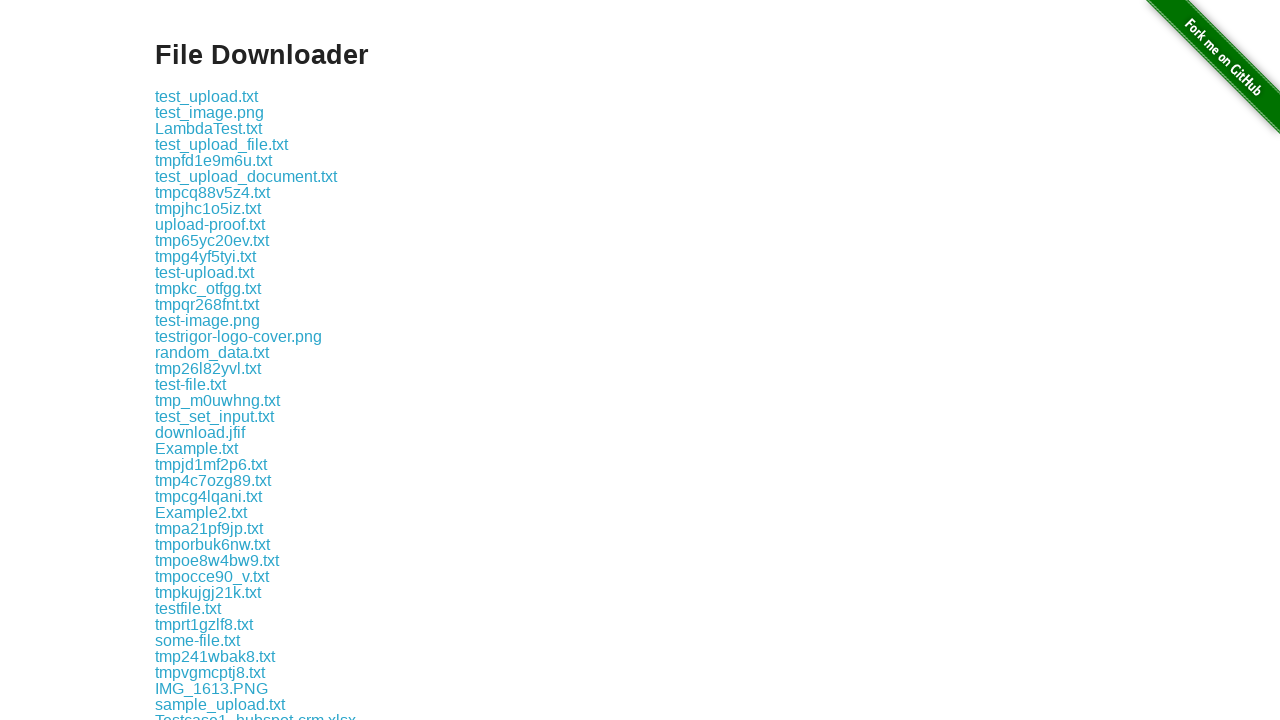

Clicked on download link to initiate file download at (206, 96) on a[href*='.txt']
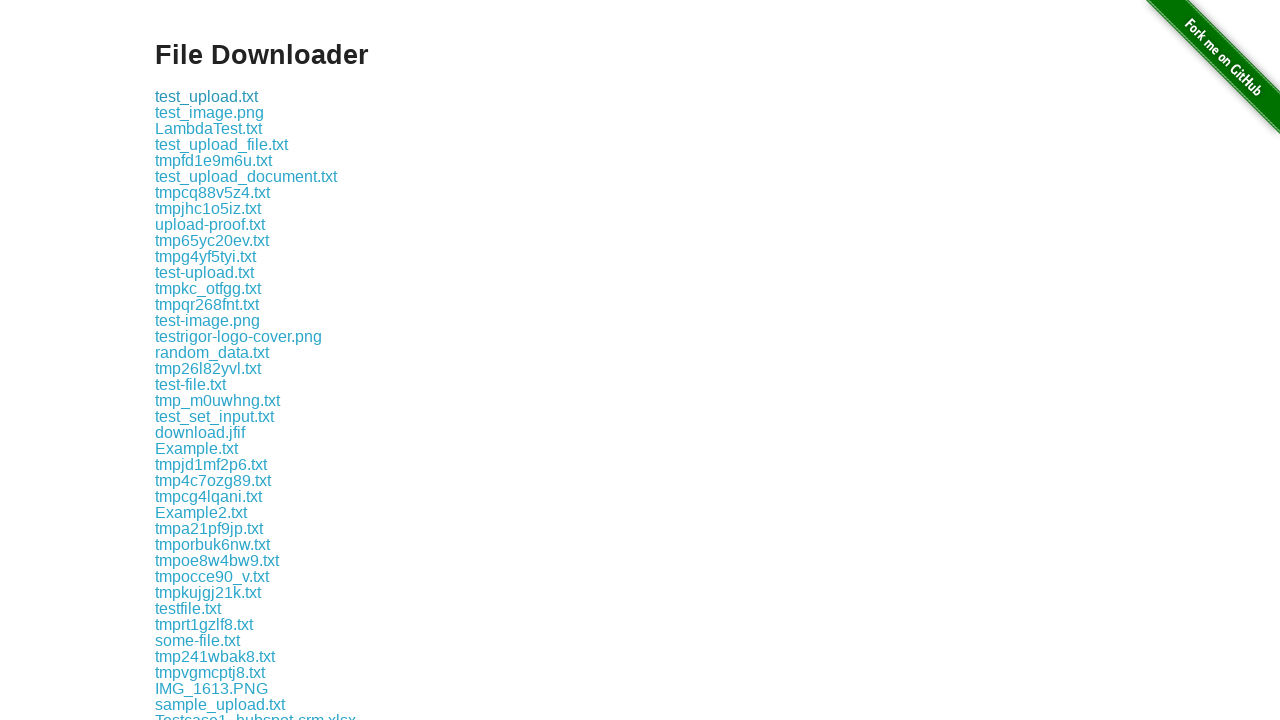

Waited for download to initiate
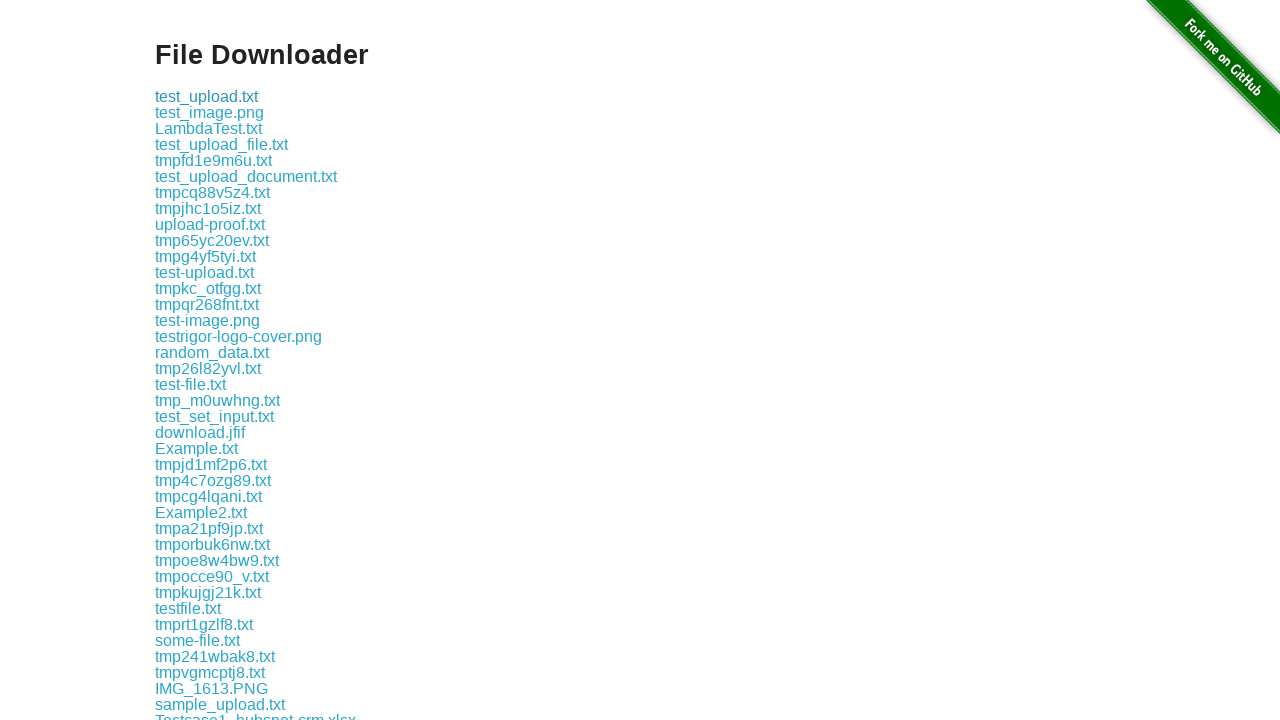

Navigated to upload page
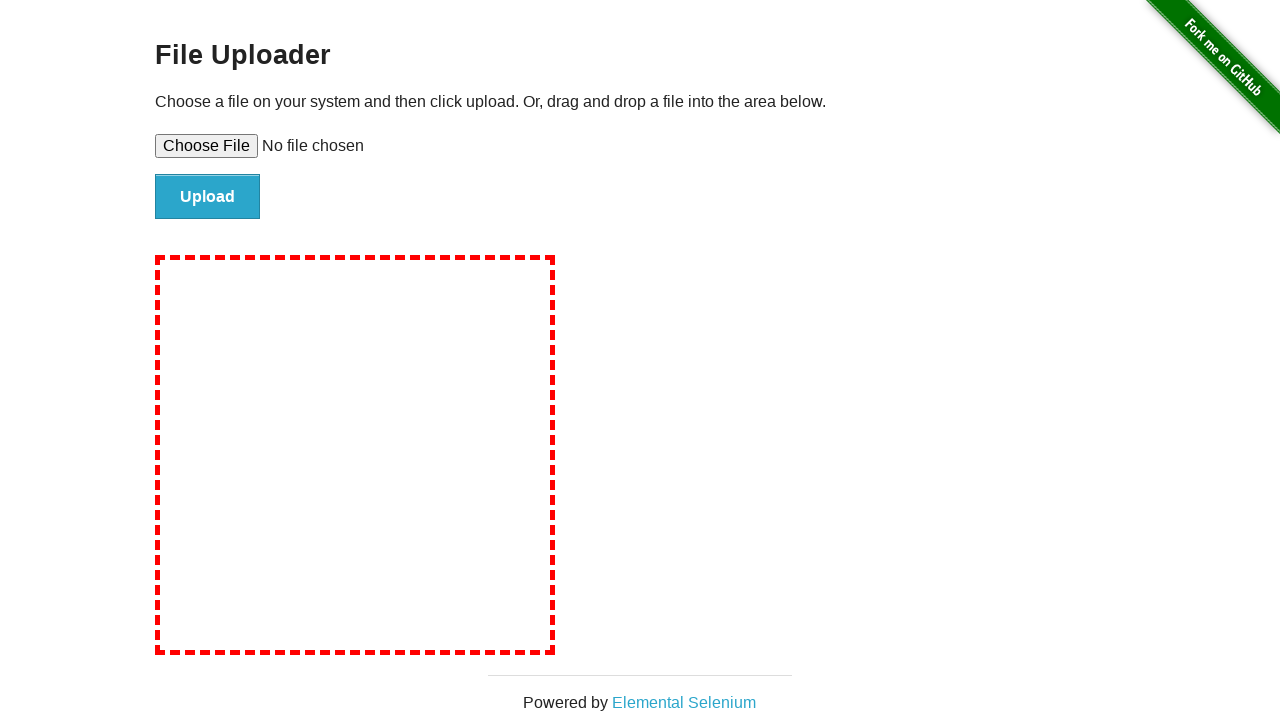

Verified upload form is accessible
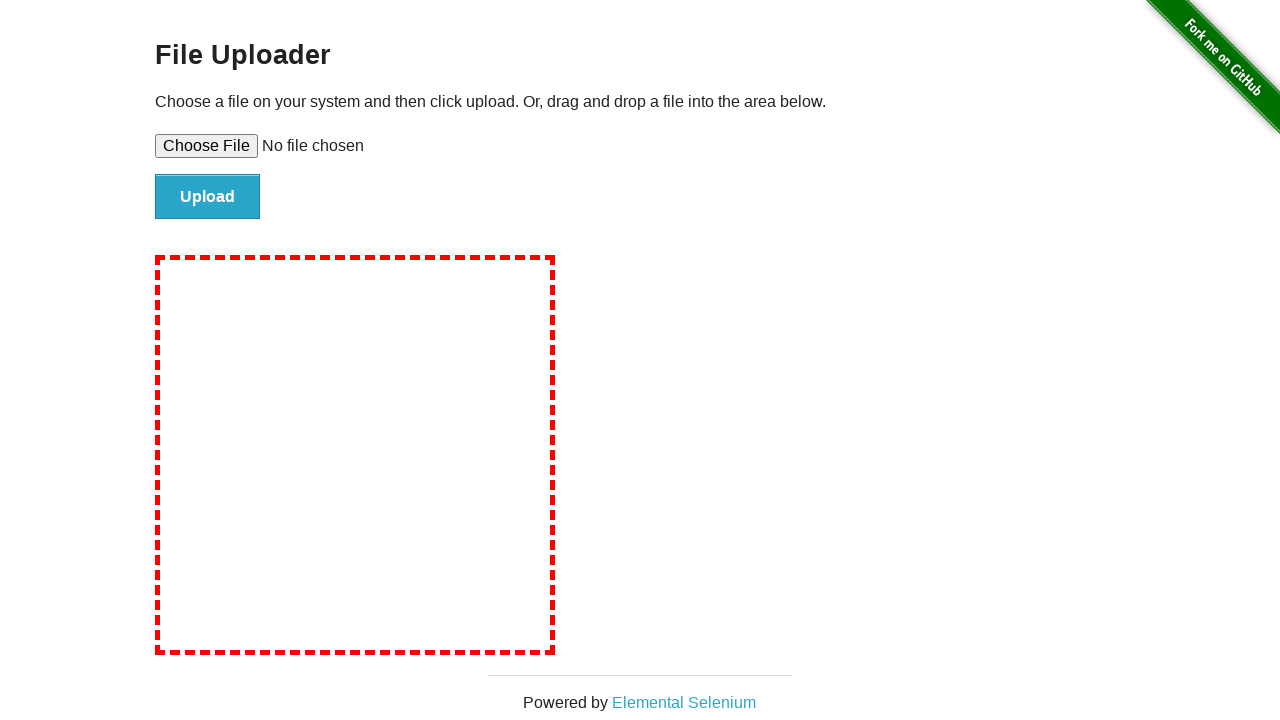

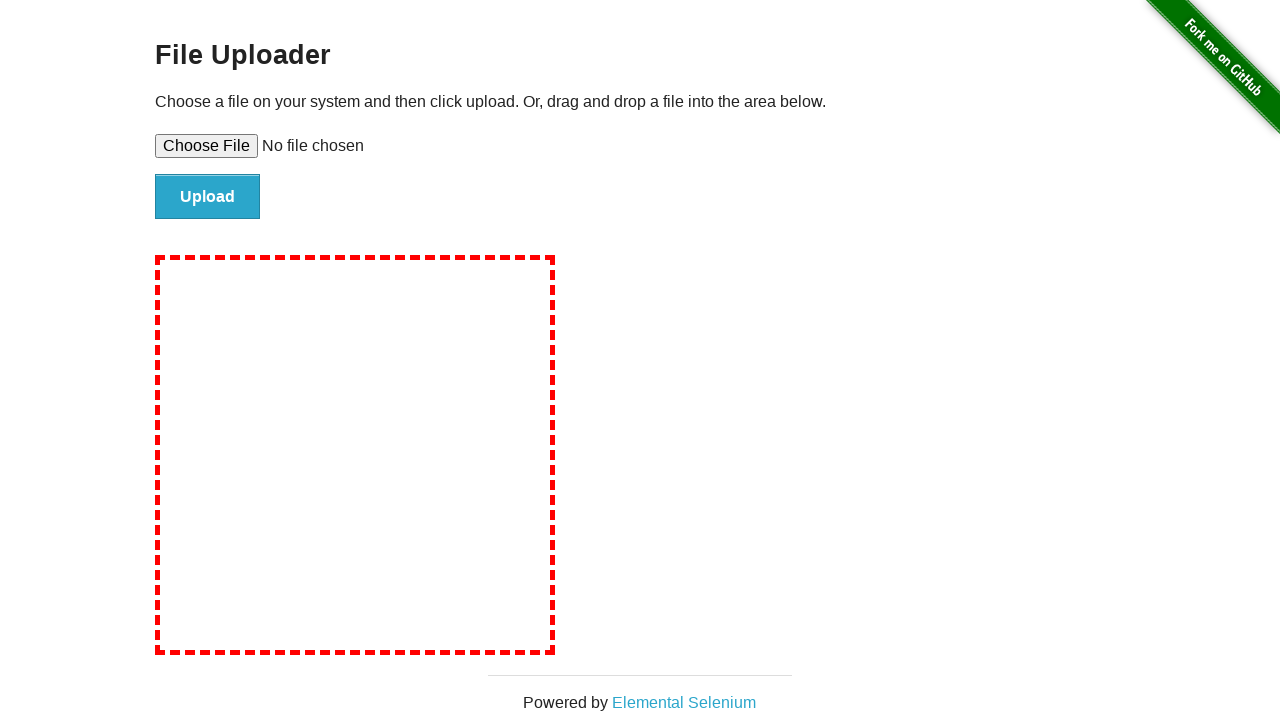